Tests iframe handling by switching to an iframe on the jQueryUI selectable demo page, clicking a selectable element, then switching back to the main content and clicking the Download link.

Starting URL: https://jqueryui.com/selectable/

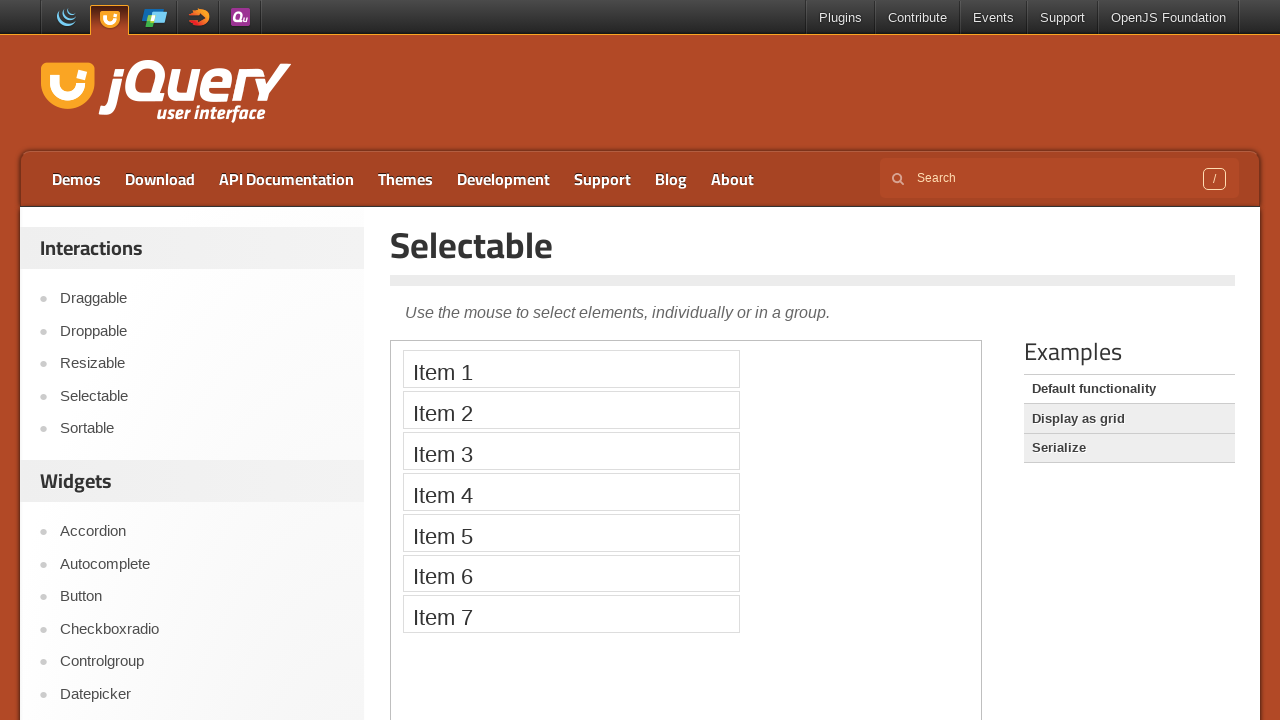

Navigated to jQueryUI selectable demo page
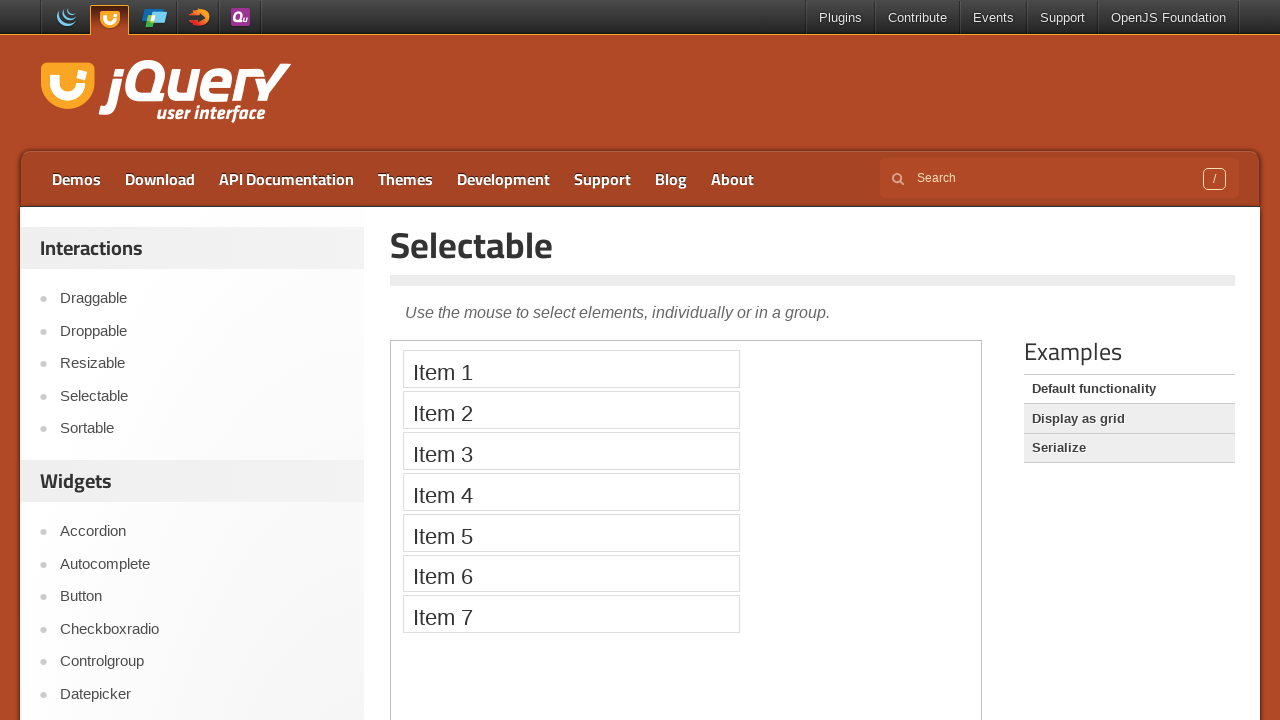

Located the demo iframe
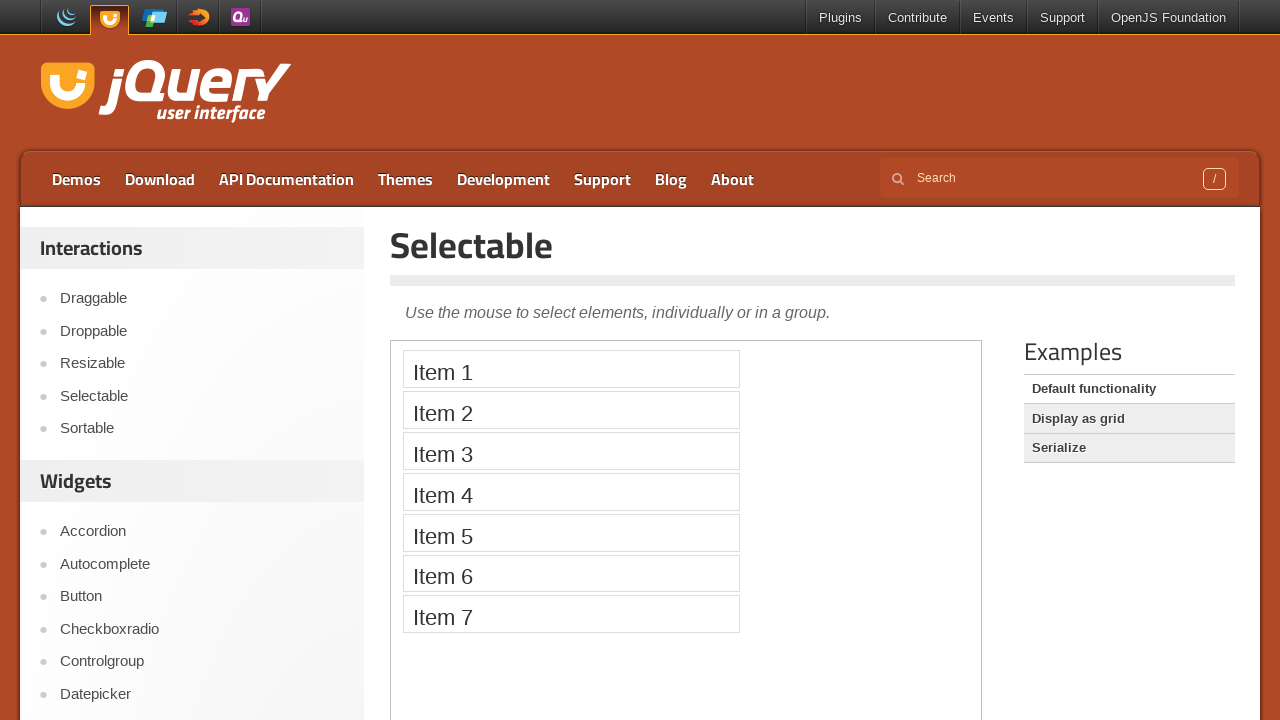

Clicked a selectable element within the iframe at (571, 369) on iframe.demo-frame >> nth=0 >> internal:control=enter-frame >> li.ui-widget-conte
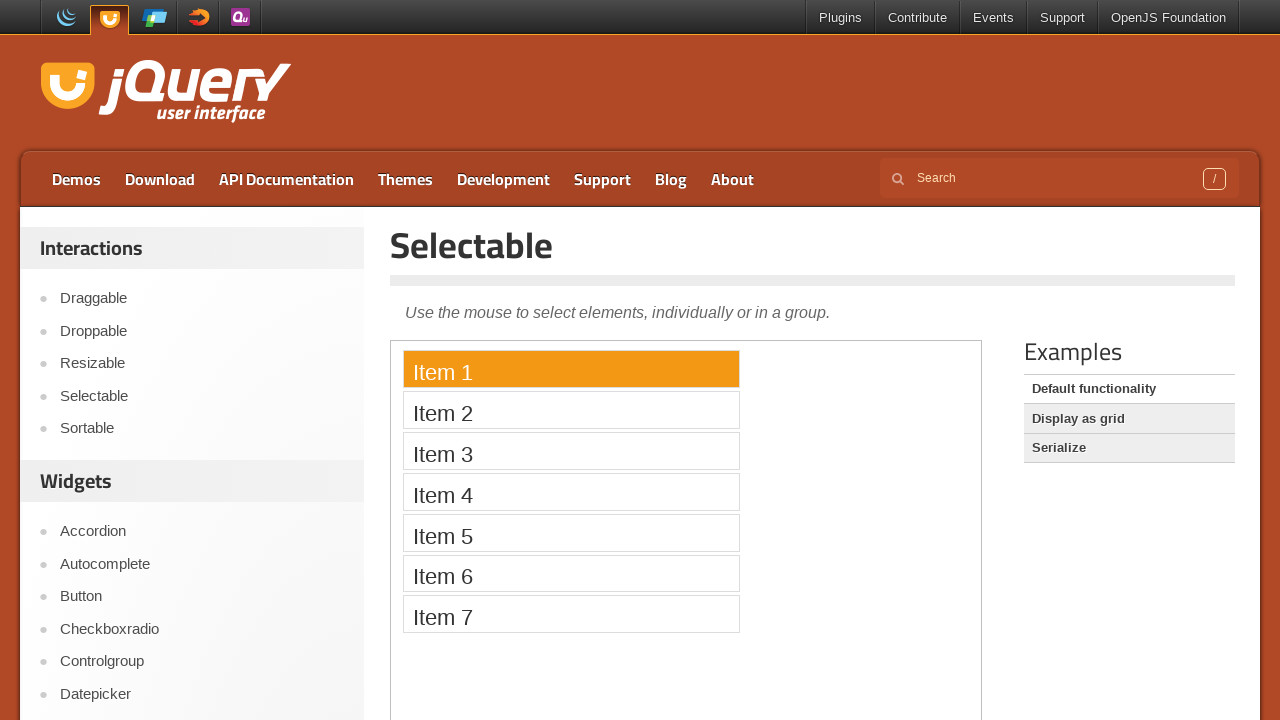

Clicked the Download link in main content at (160, 179) on a:has-text('Download')
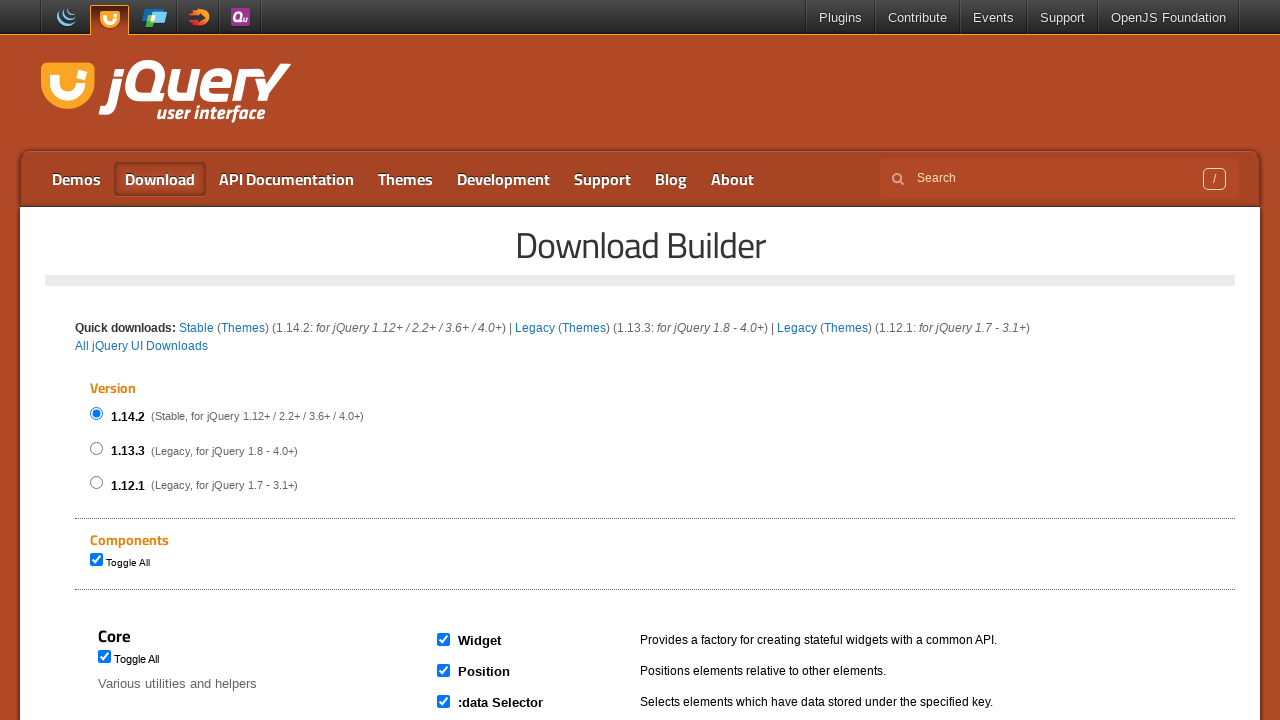

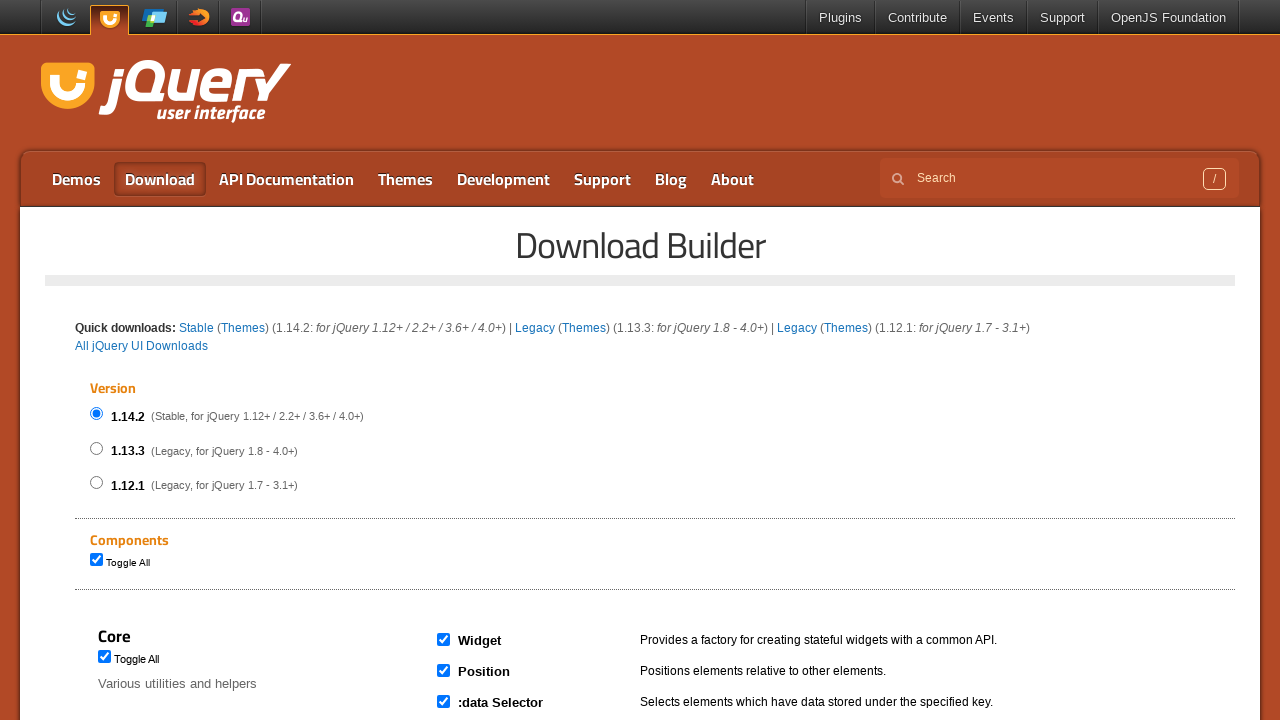